Tests navigation from signup page to login page by clicking the 'Войти' (Login) link

Starting URL: https://test-server-pro.ru/signup

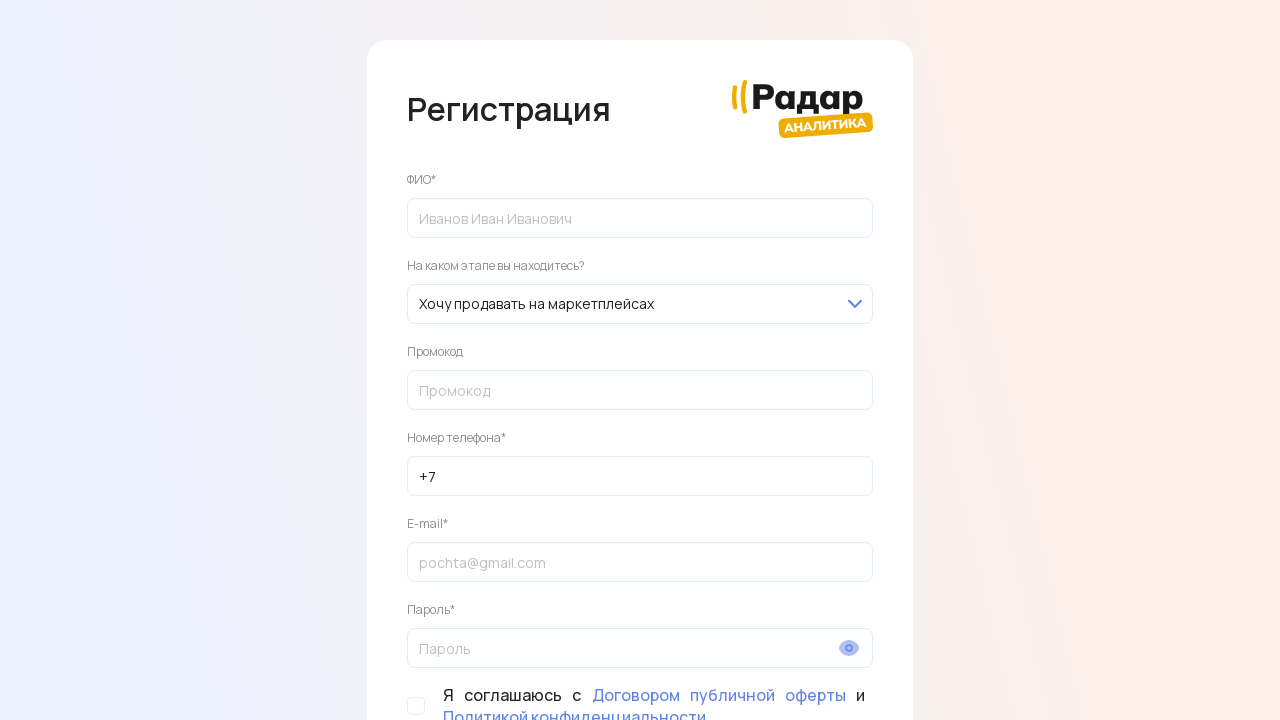

Clicked 'Войти' (Login) link on signup page at (578, 629) on role=link[name='Войти']
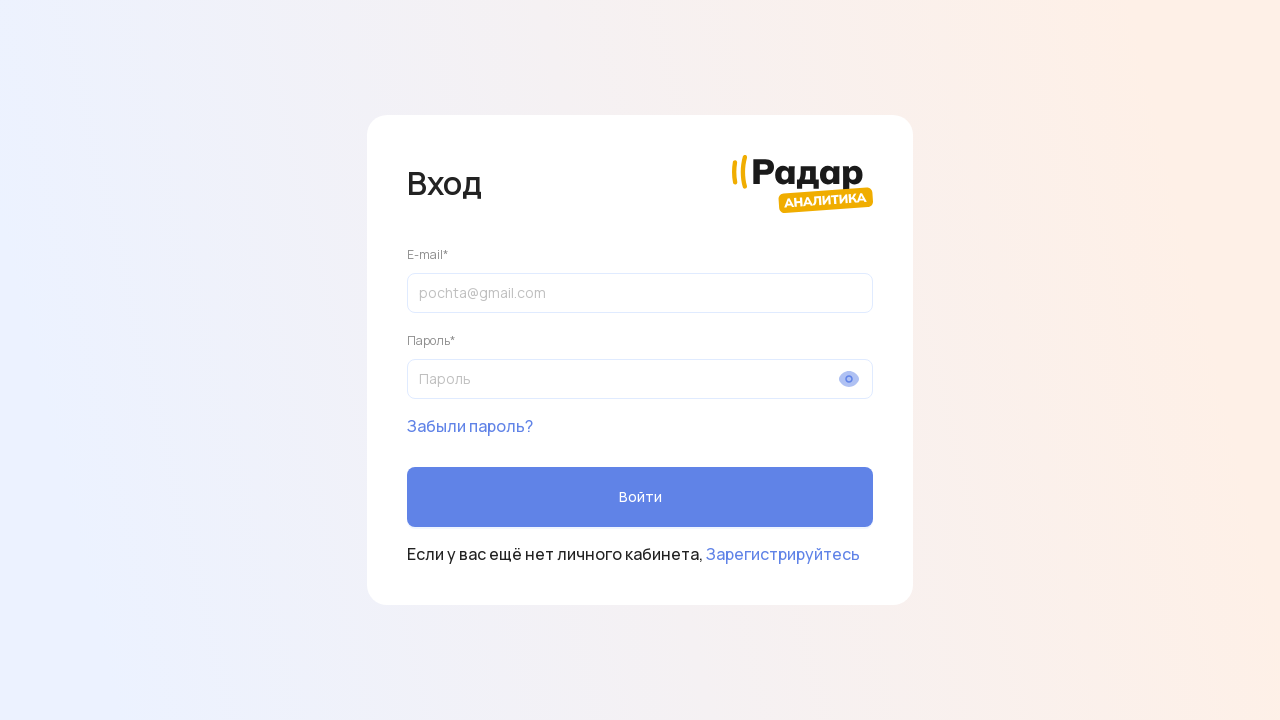

Login page heading 'Вход' is now visible
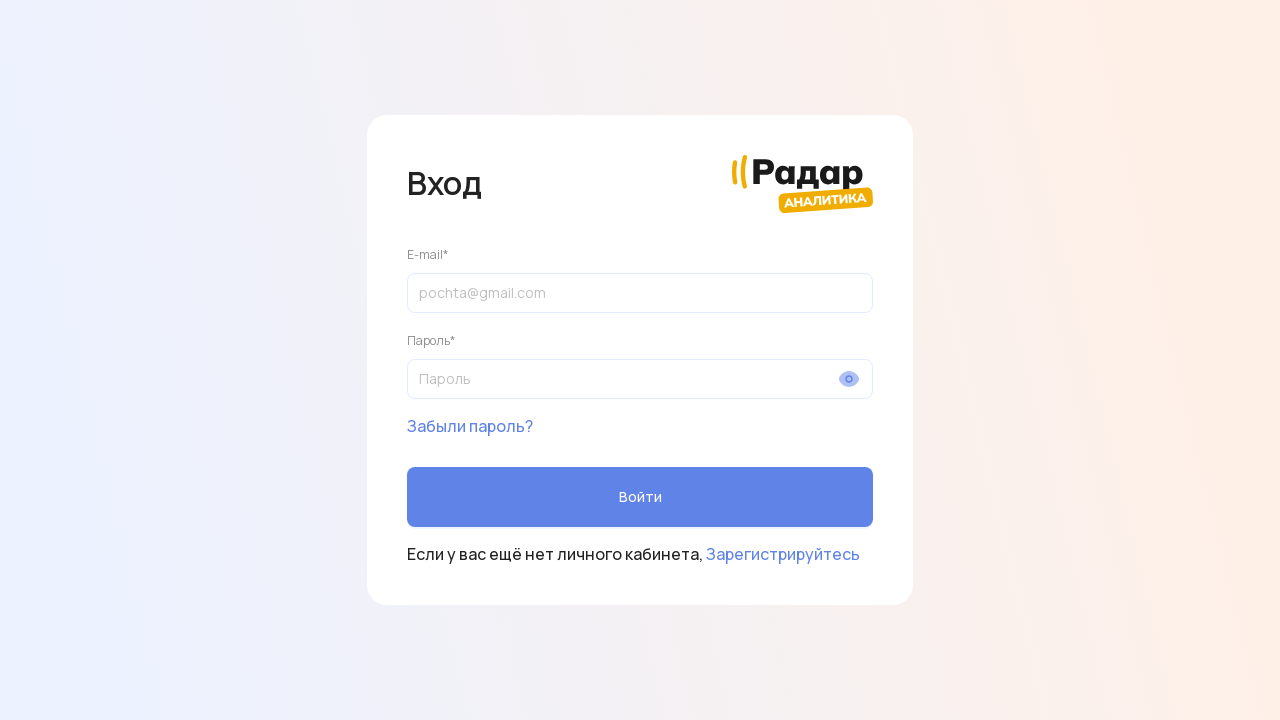

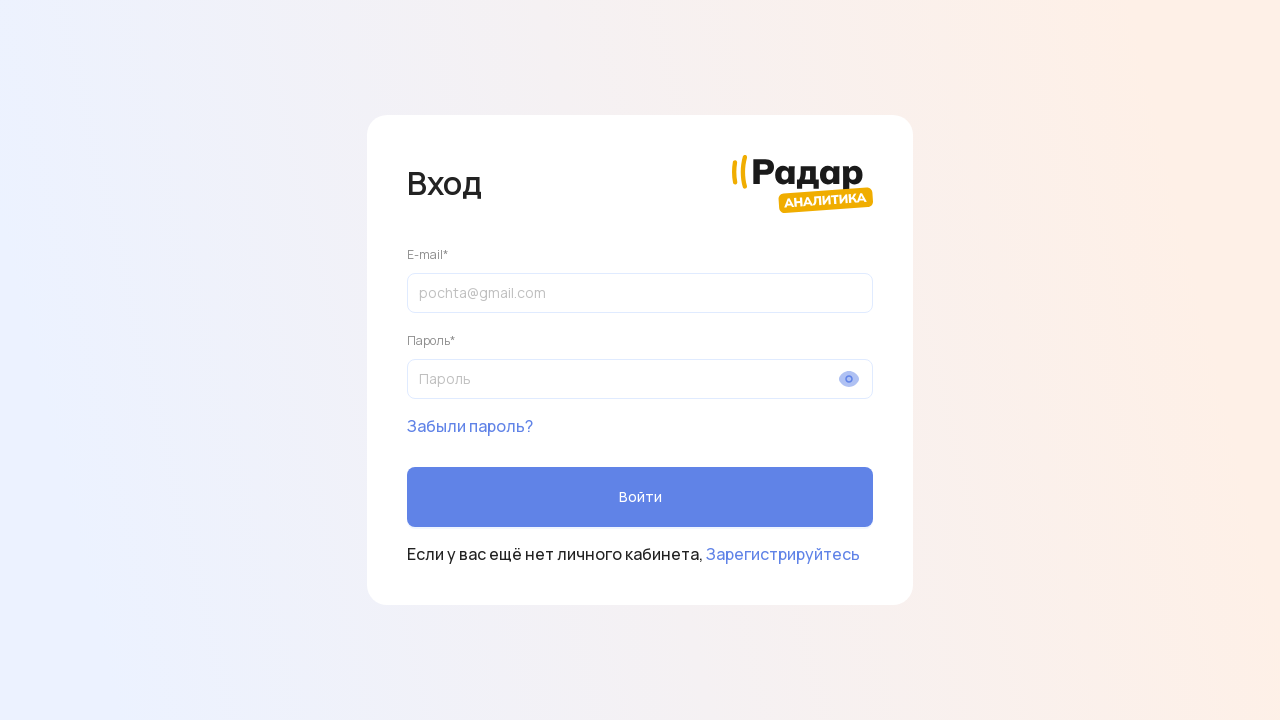